Tests Vue.js dropdown component by selecting three different options and verifying each selection.

Starting URL: https://mikerodham.github.io/vue-dropdowns/

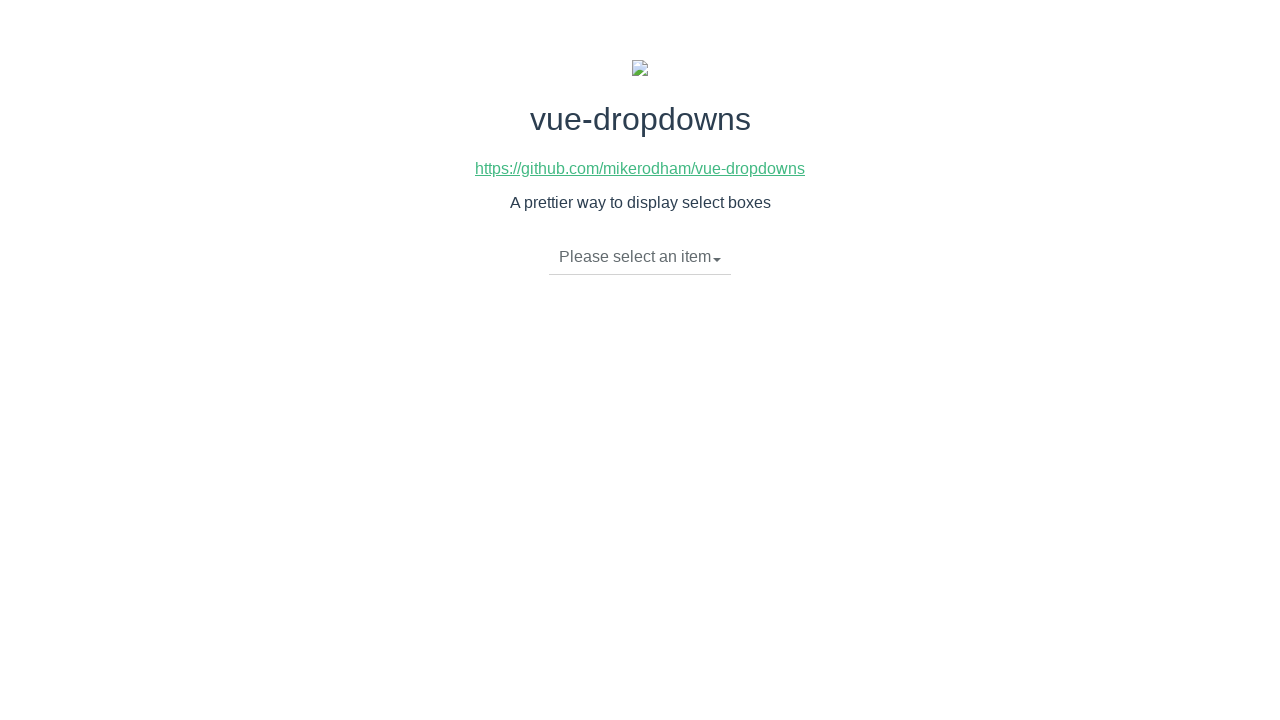

Clicked dropdown toggle to open menu at (640, 257) on li.dropdown-toggle
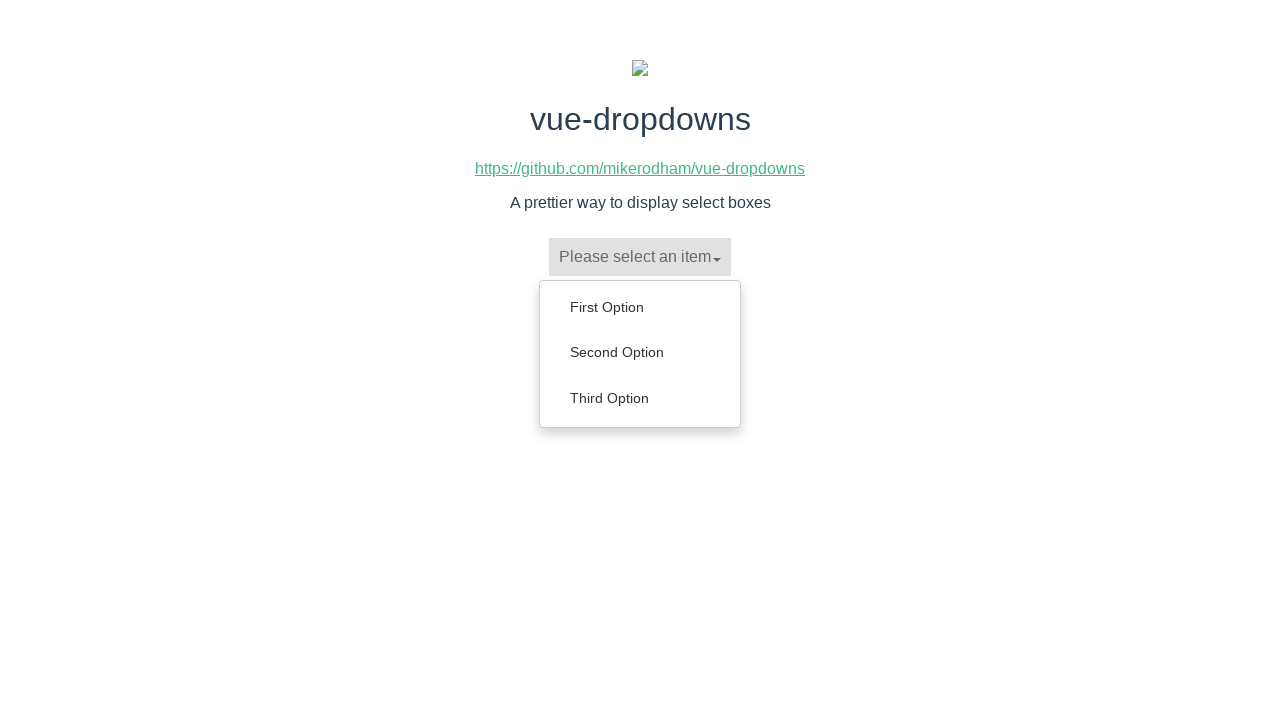

Dropdown menu items loaded
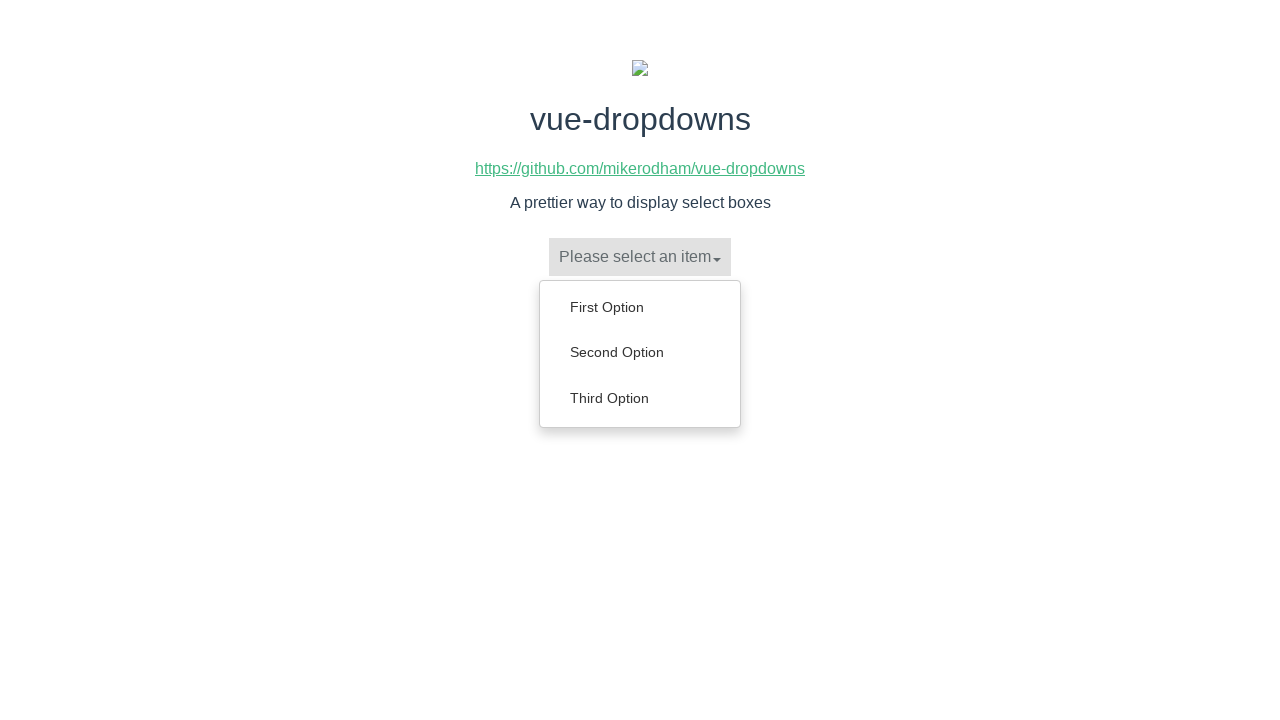

Selected 'First Option' from dropdown at (640, 307) on li.dropdown-toggle + ul a:has-text('First Option')
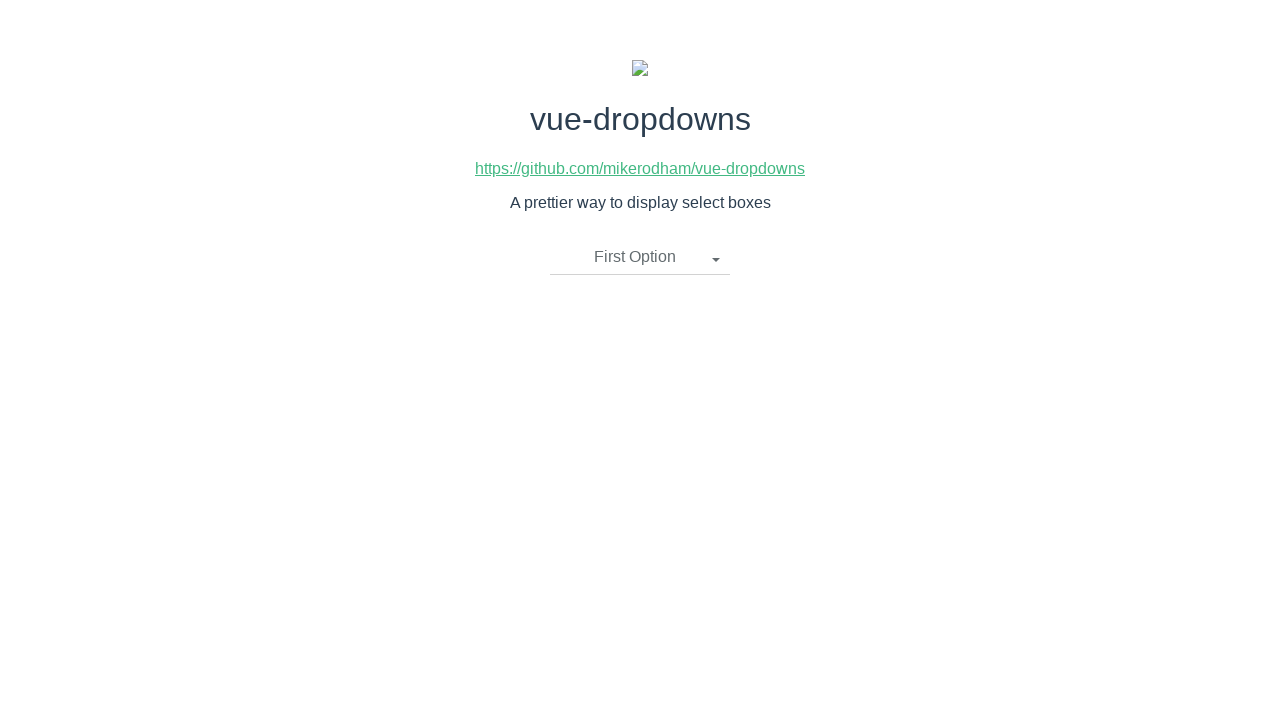

Verified 'First Option' is now selected
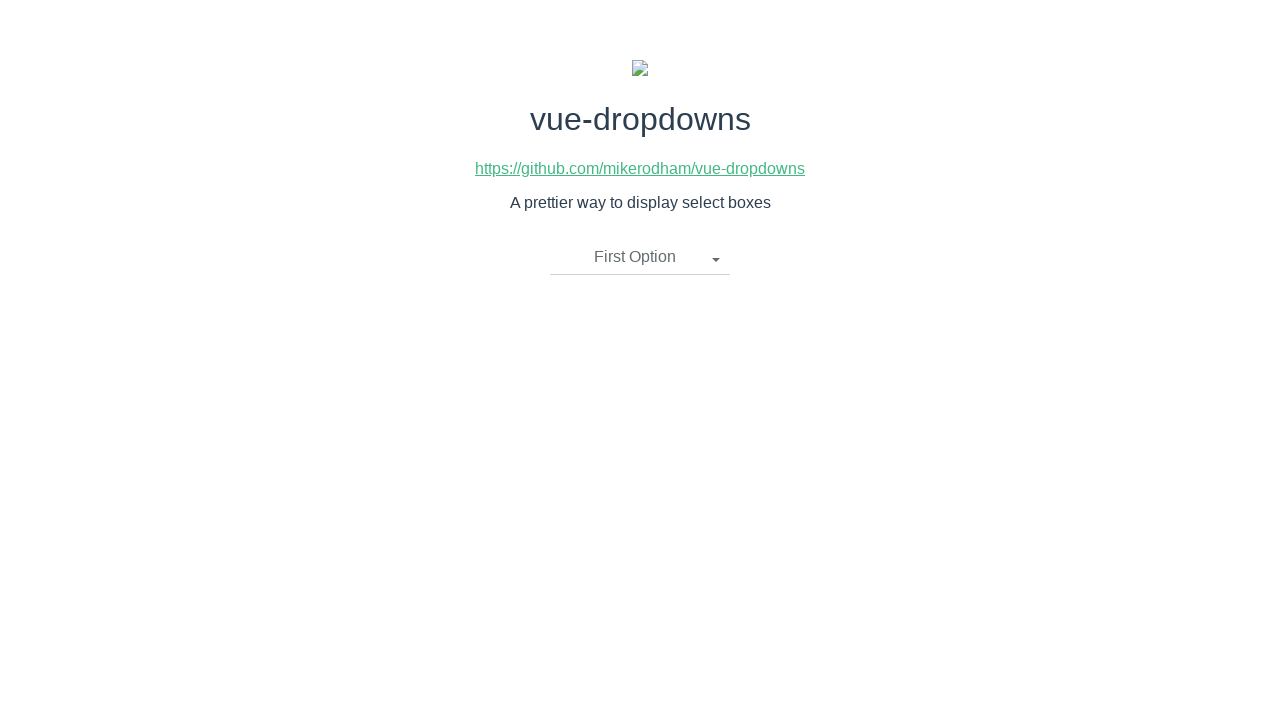

Clicked dropdown toggle to open menu at (640, 257) on li.dropdown-toggle
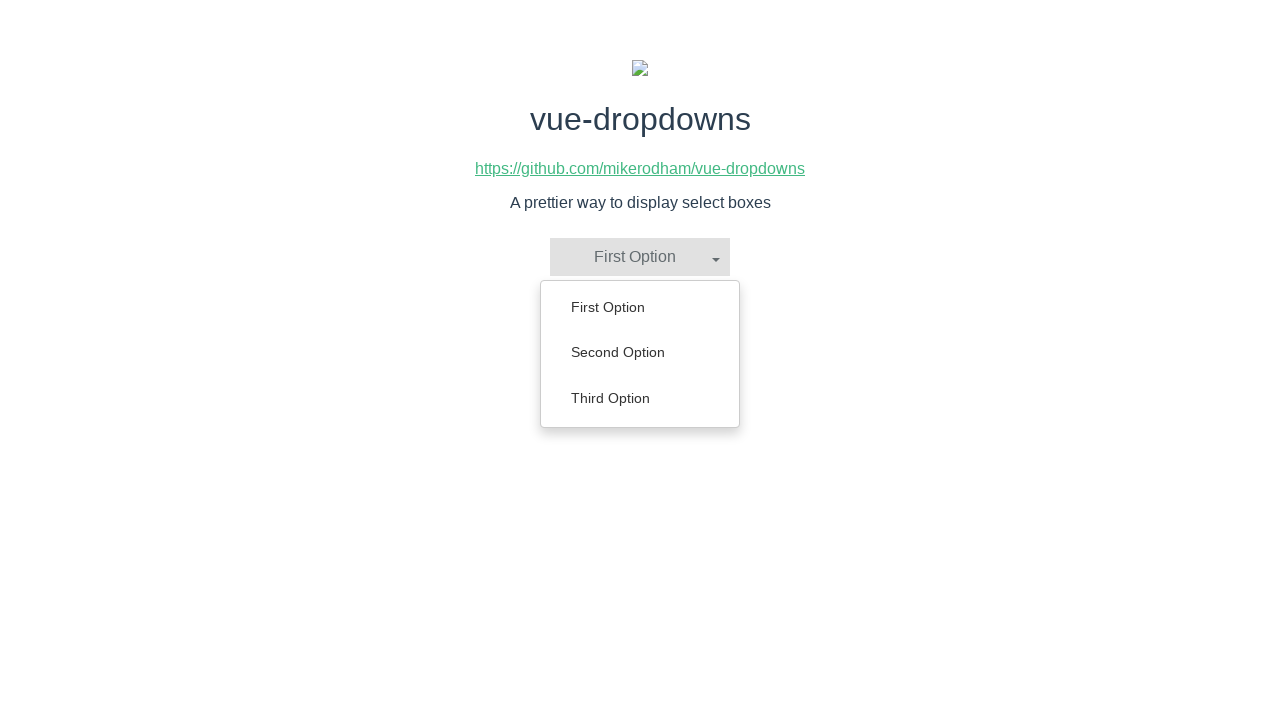

Dropdown menu items loaded
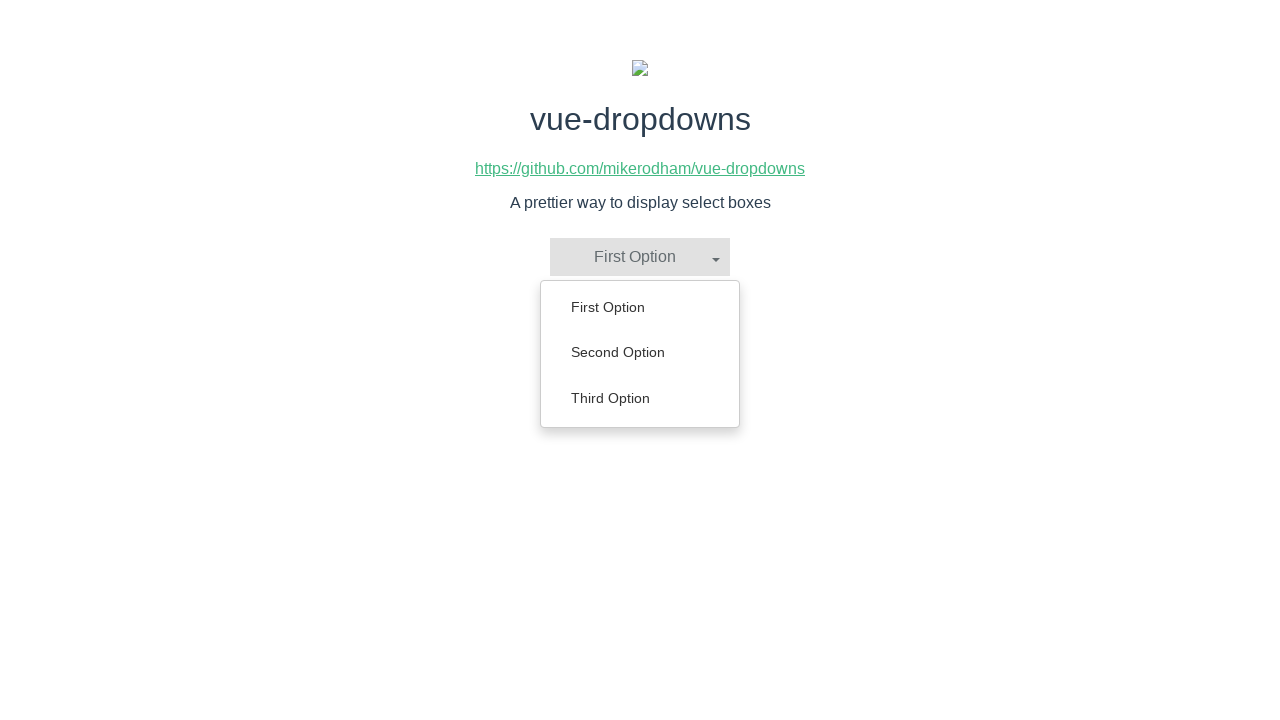

Selected 'Second Option' from dropdown at (640, 352) on li.dropdown-toggle + ul a:has-text('Second Option')
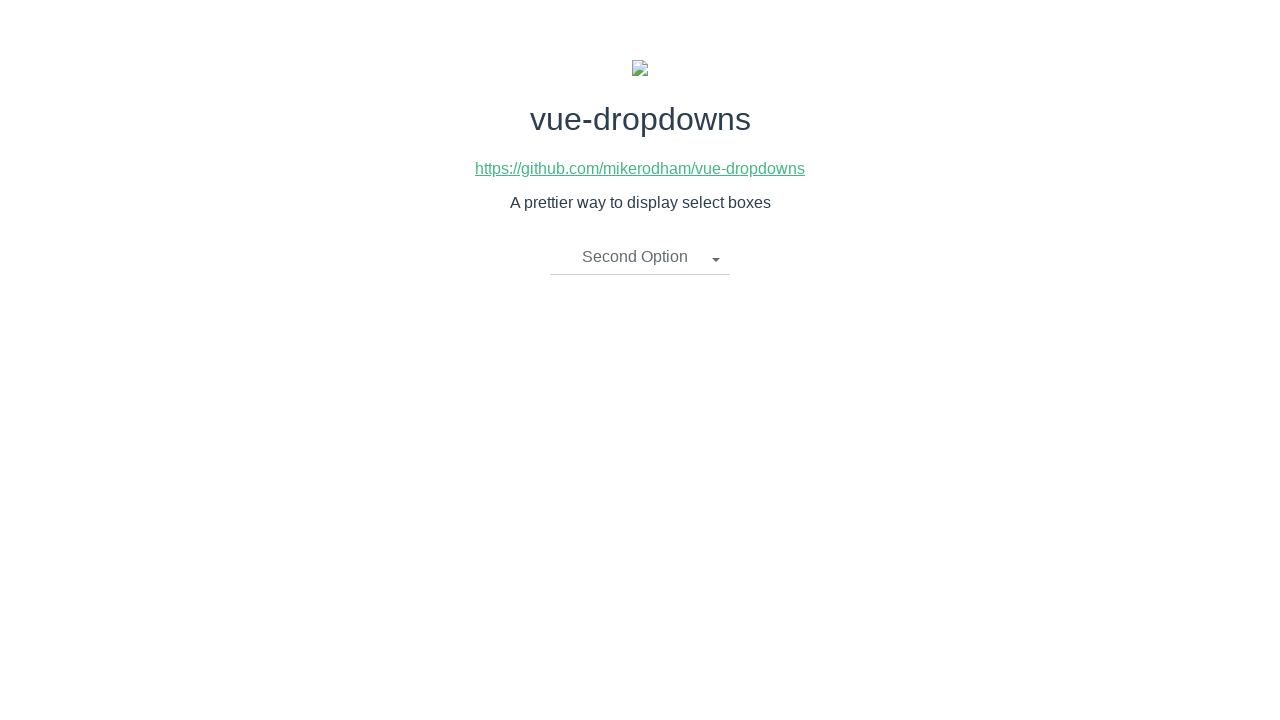

Verified 'Second Option' is now selected
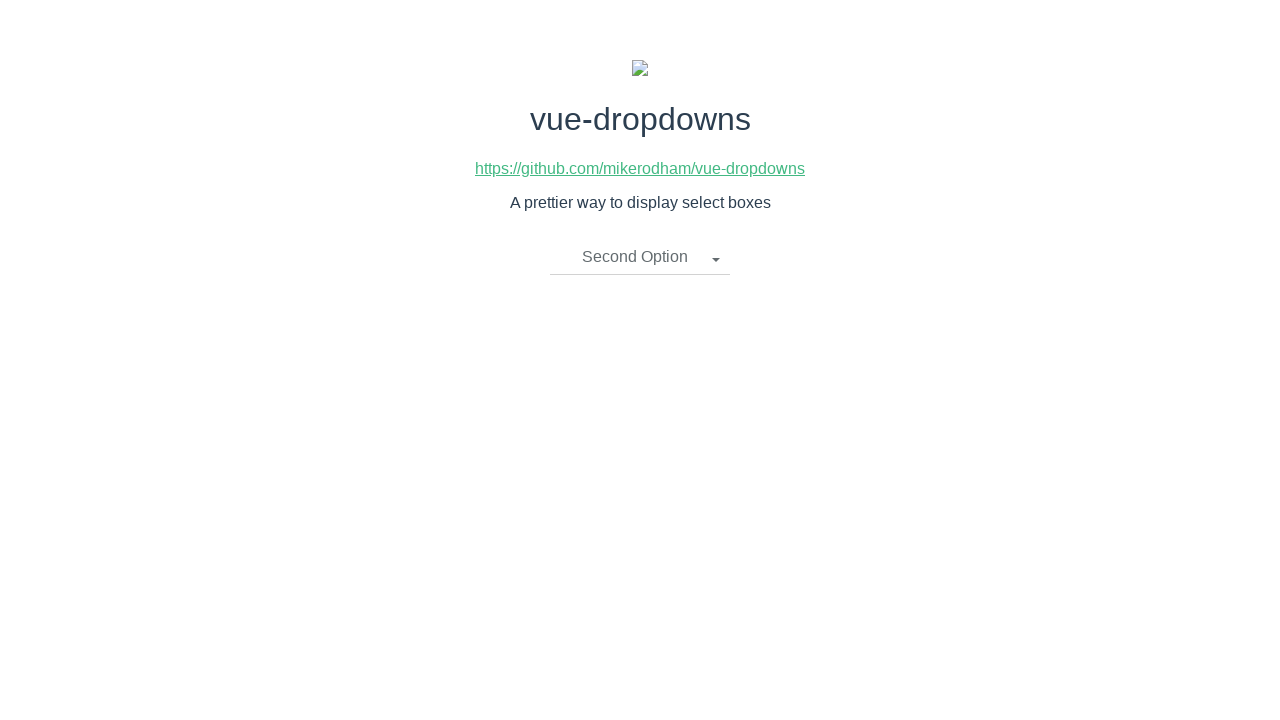

Clicked dropdown toggle to open menu at (640, 257) on li.dropdown-toggle
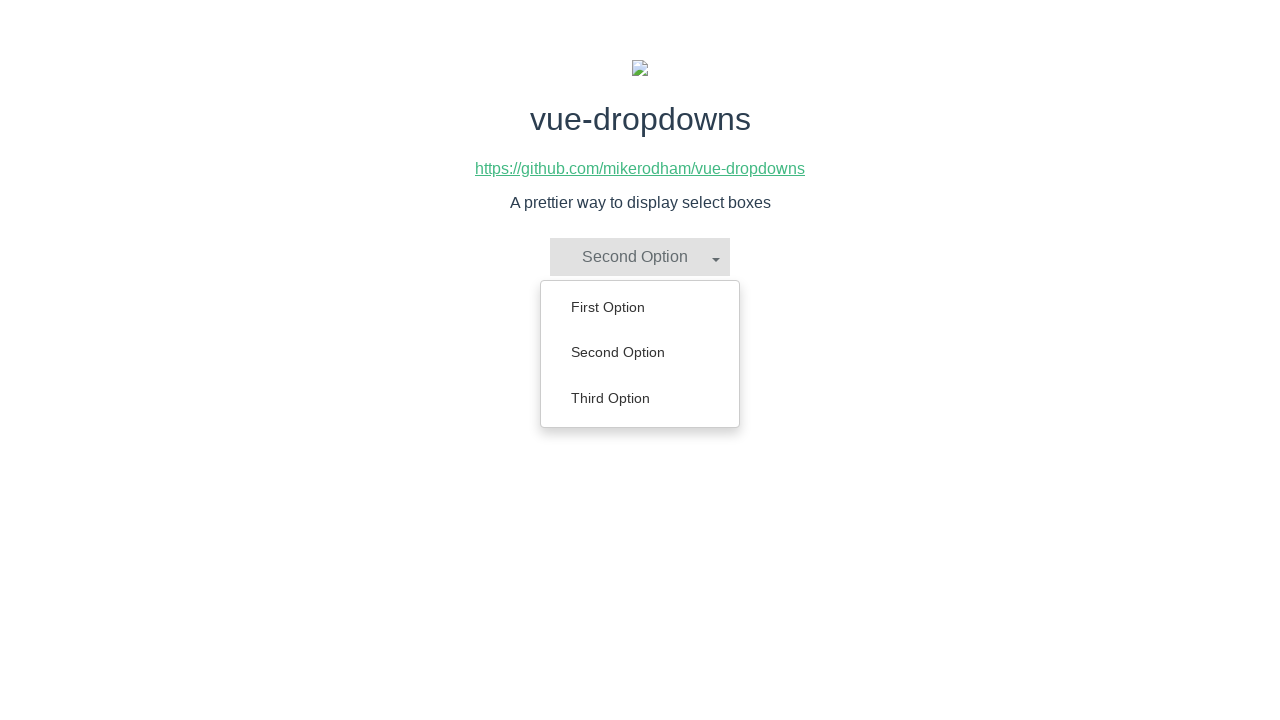

Dropdown menu items loaded
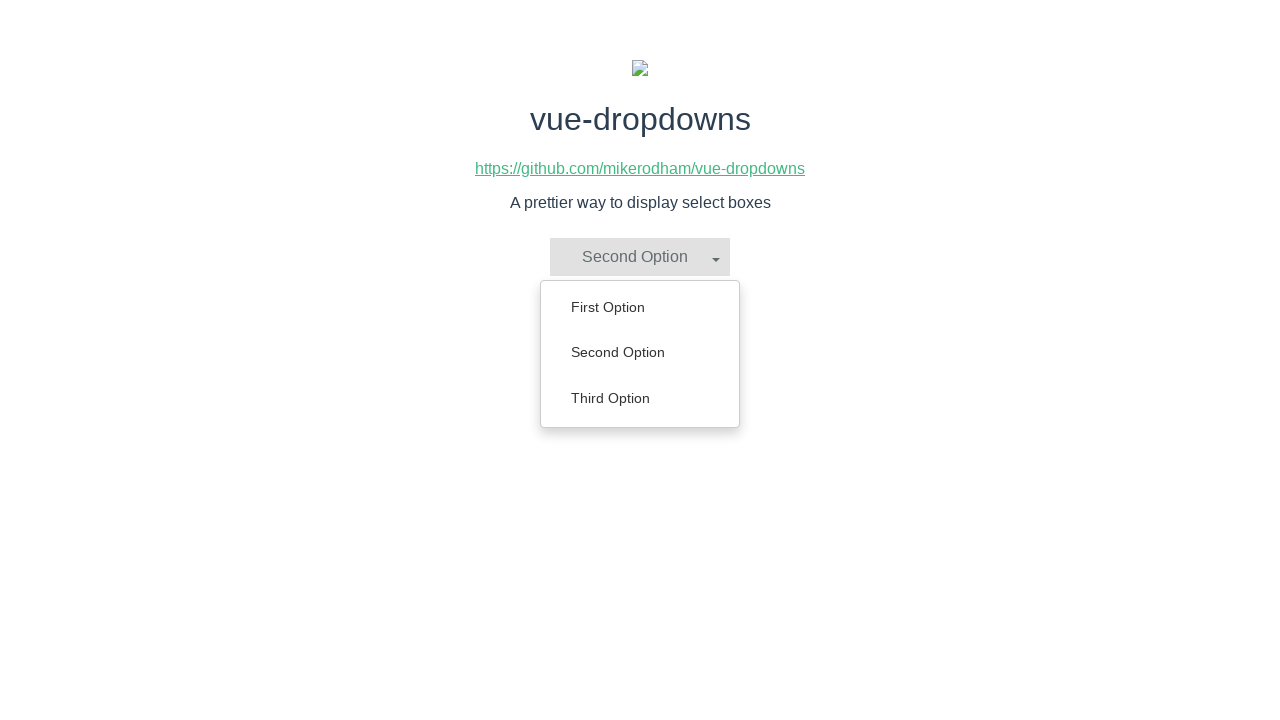

Selected 'Third Option' from dropdown at (640, 398) on li.dropdown-toggle + ul a:has-text('Third Option')
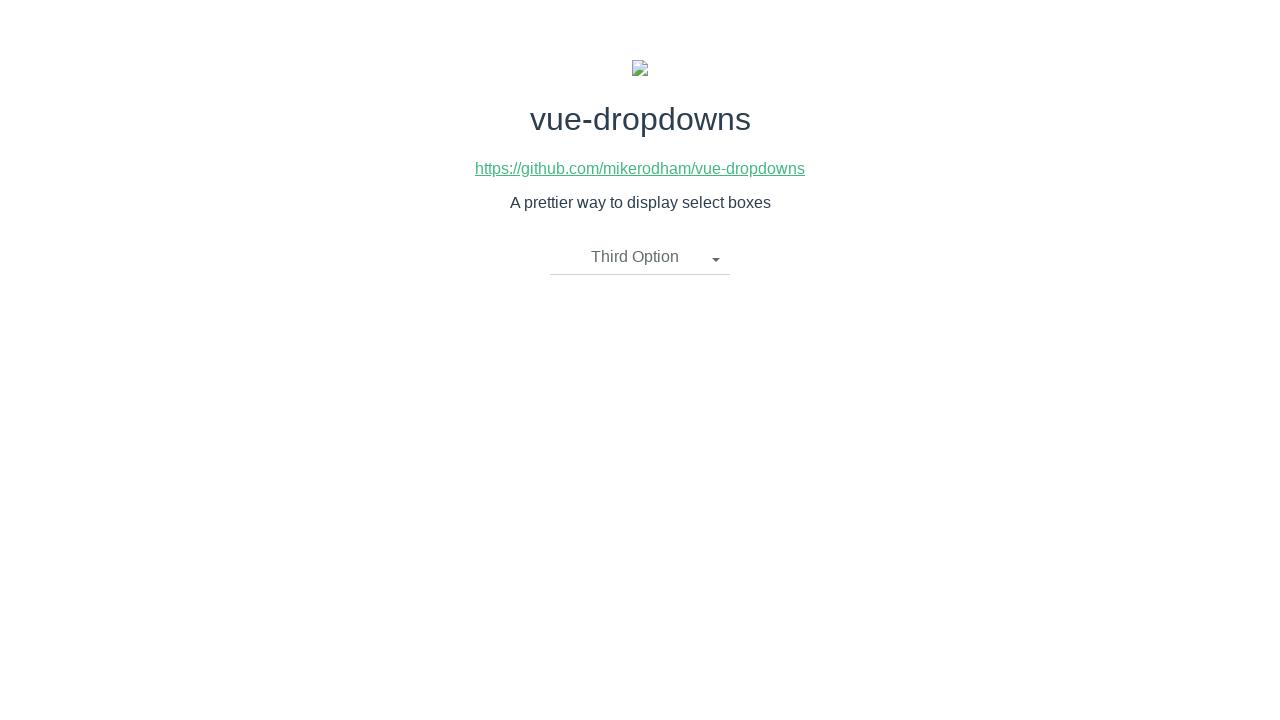

Verified 'Third Option' is now selected
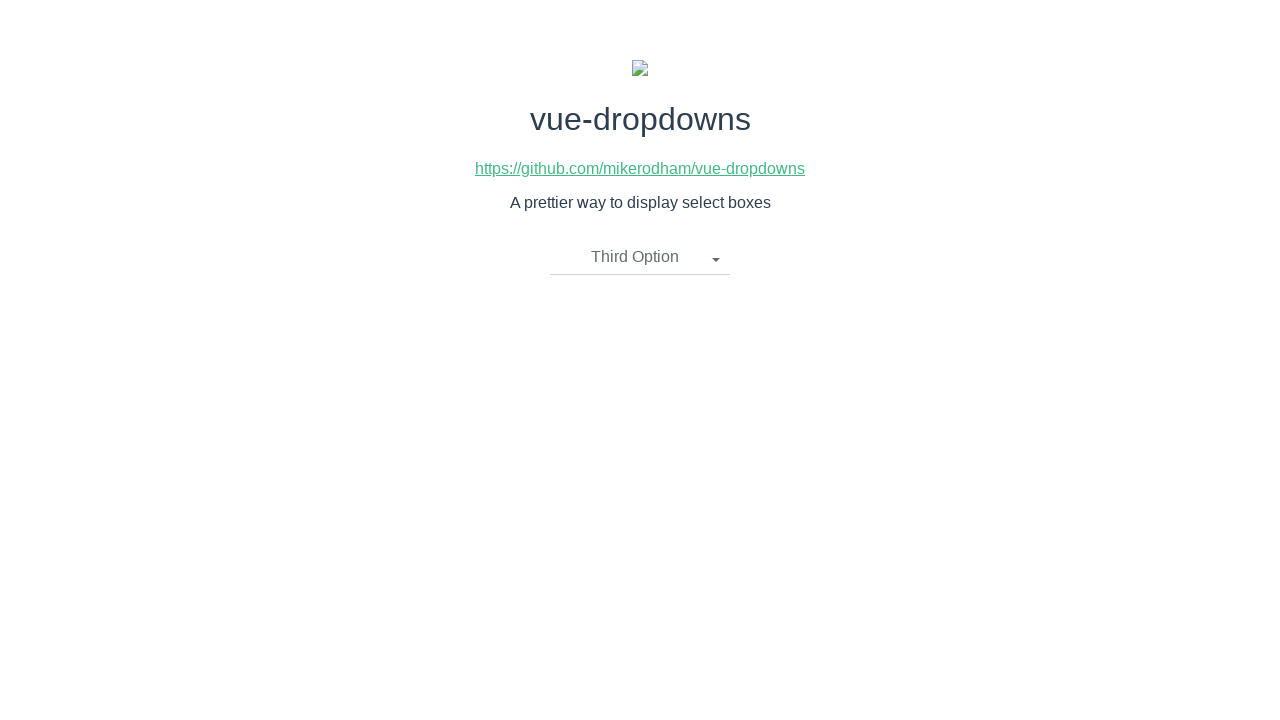

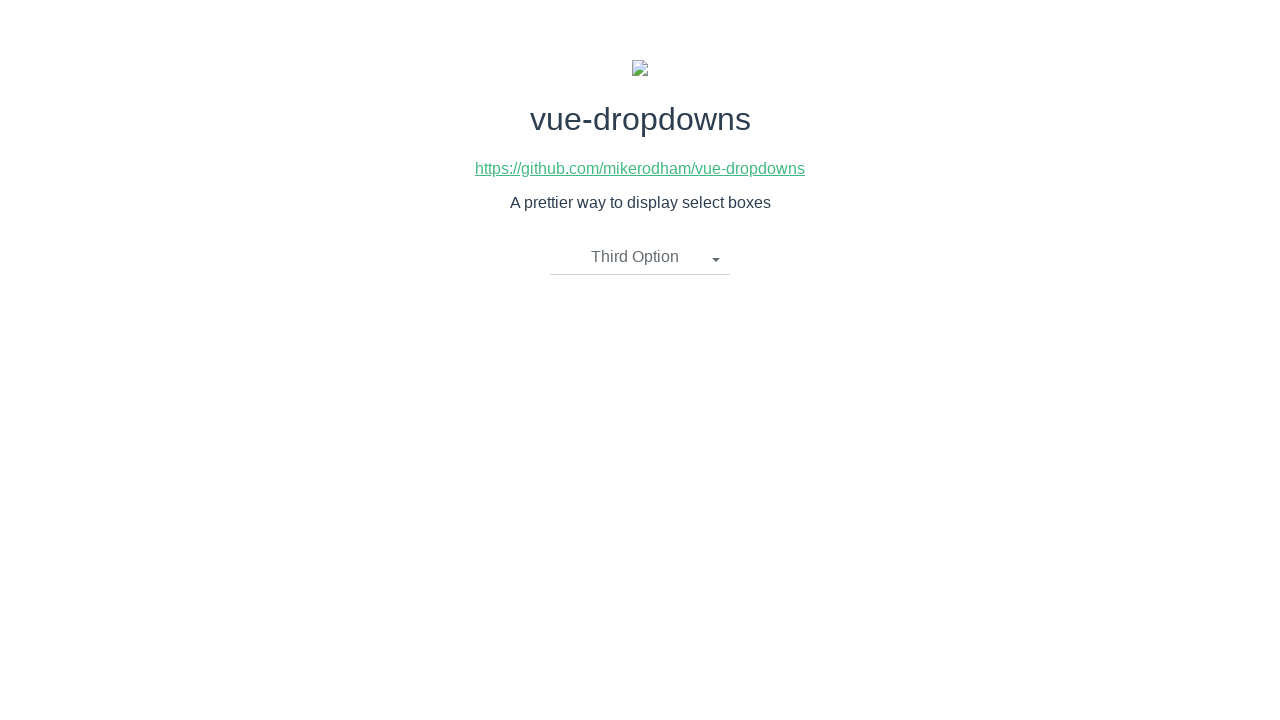